Tests jQuery UI demo page by clicking on the Draggable link, switching to an iframe to verify draggable element text, then navigating to the Droppable section

Starting URL: http://jqueryui.com/draggable/

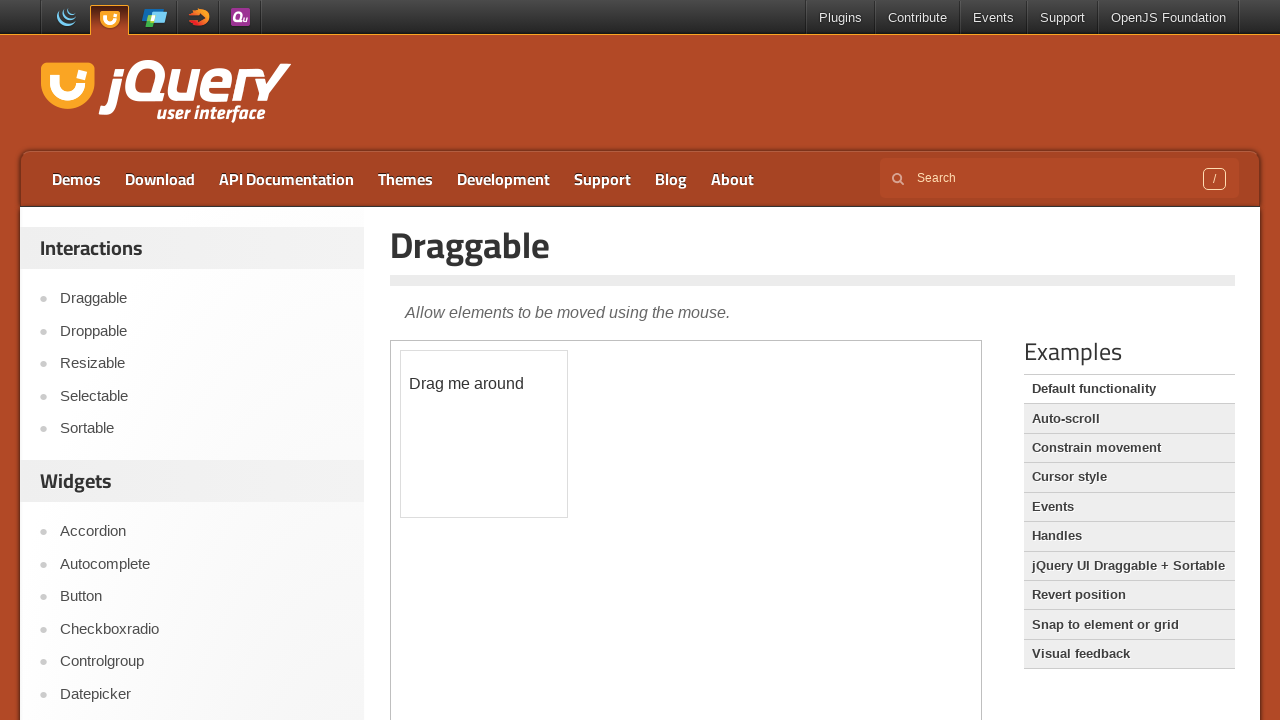

Clicked on Draggable link at (813, 245) on text=Draggable
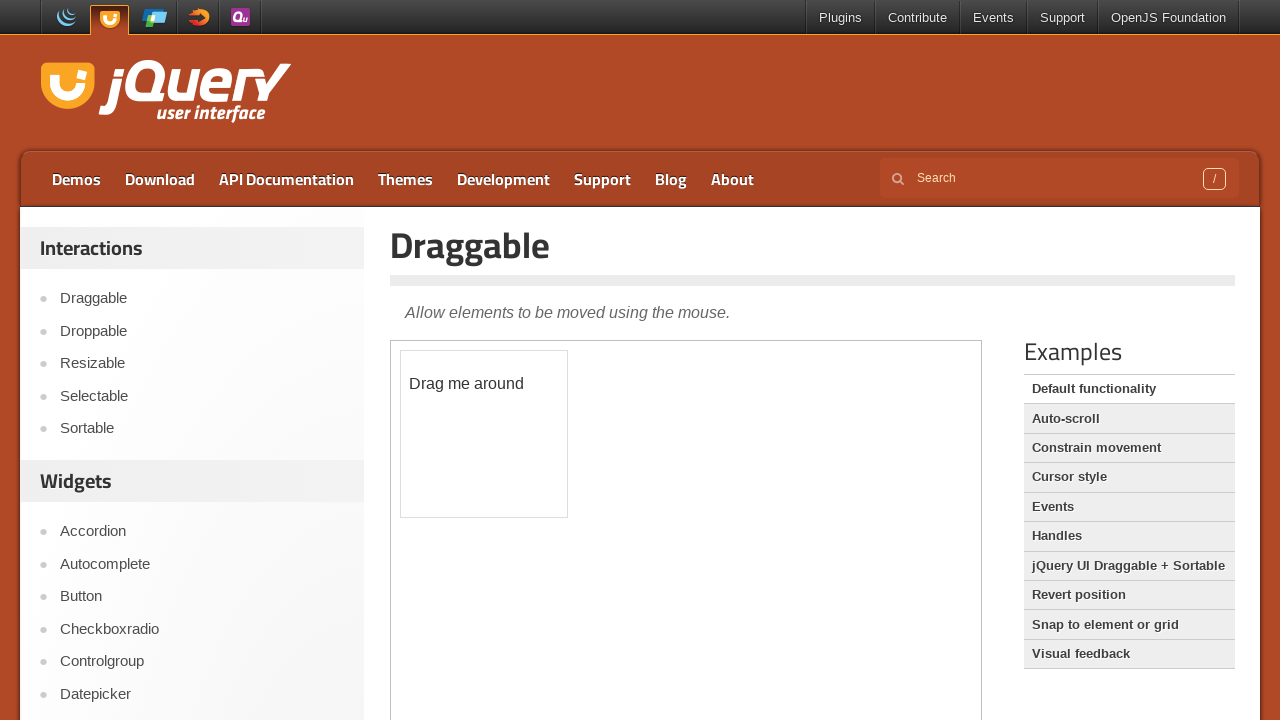

Waited for draggable element to load in iframe
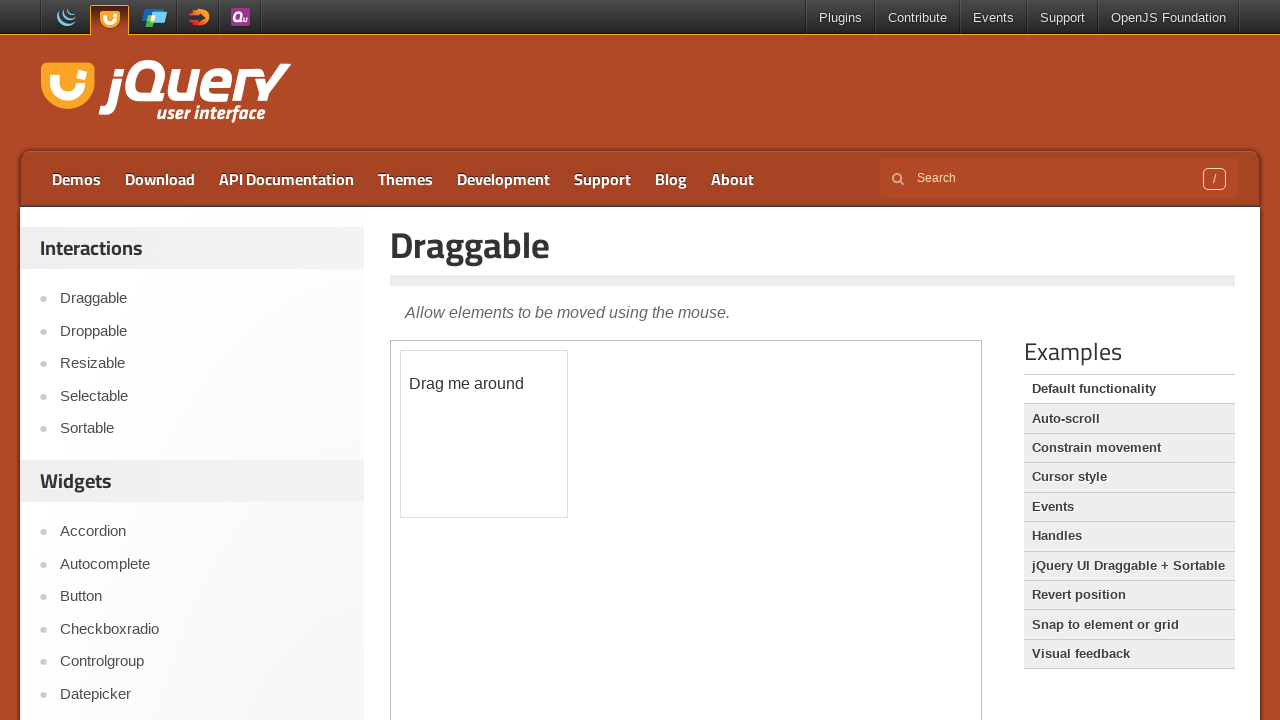

Retrieved draggable element text: 'Drag me around'
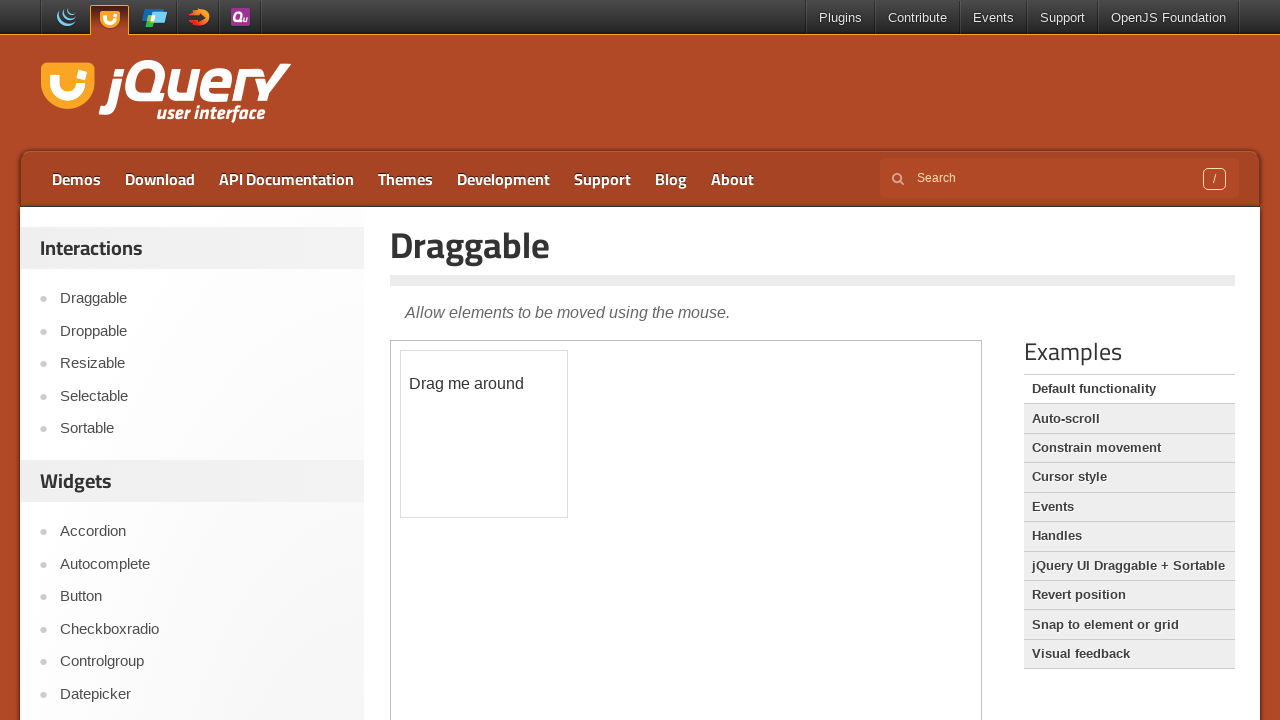

Clicked on Droppable link to navigate to Droppable section at (202, 331) on text=Droppable
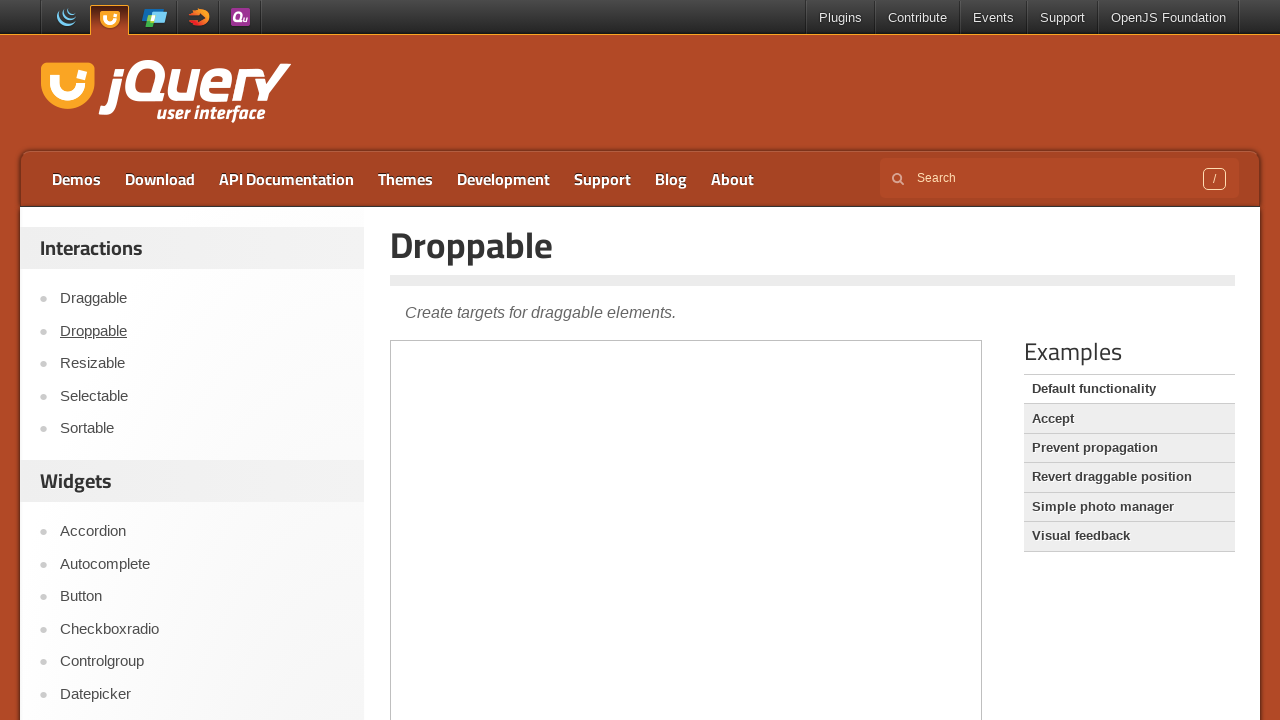

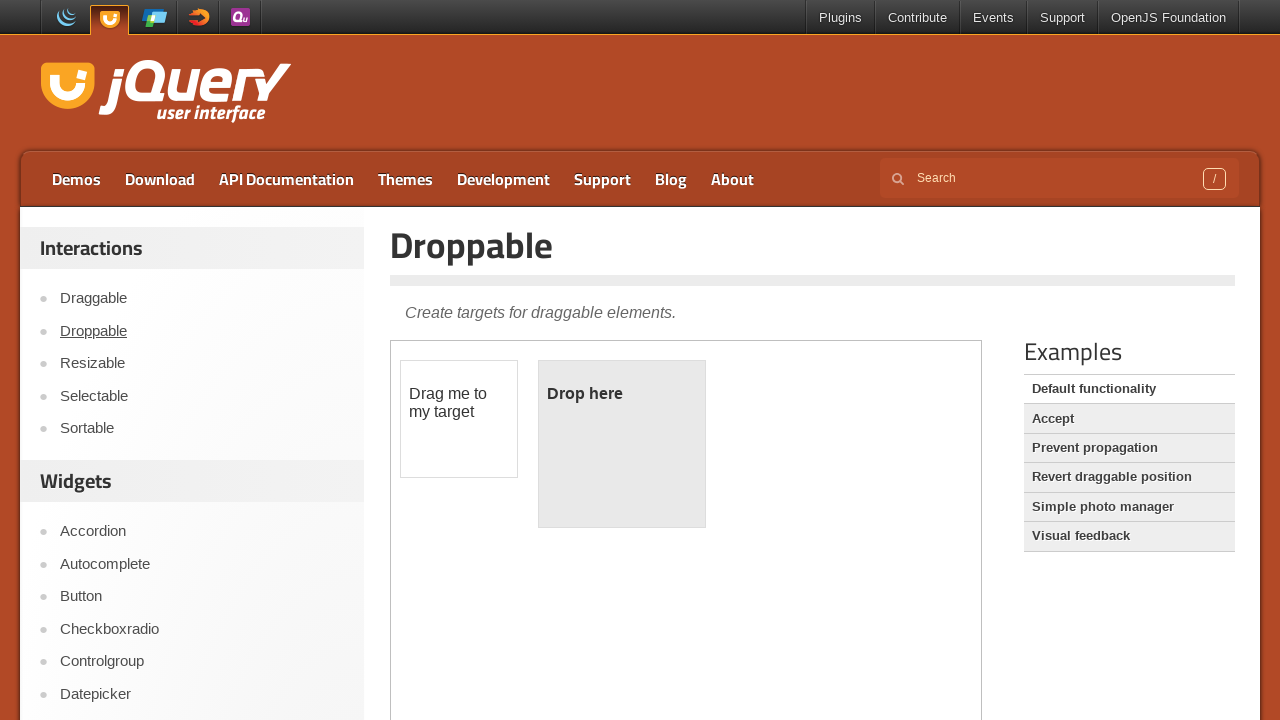